Tests iframe handling by switching between the main document and an embedded iframe (iframeResult), clicking buttons within the iframe, navigating back to parent frame, clicking home button, then returning to the page to repeat iframe interaction.

Starting URL: https://www.w3schools.com/js/tryit.asp?filename=tryjs_myfirst

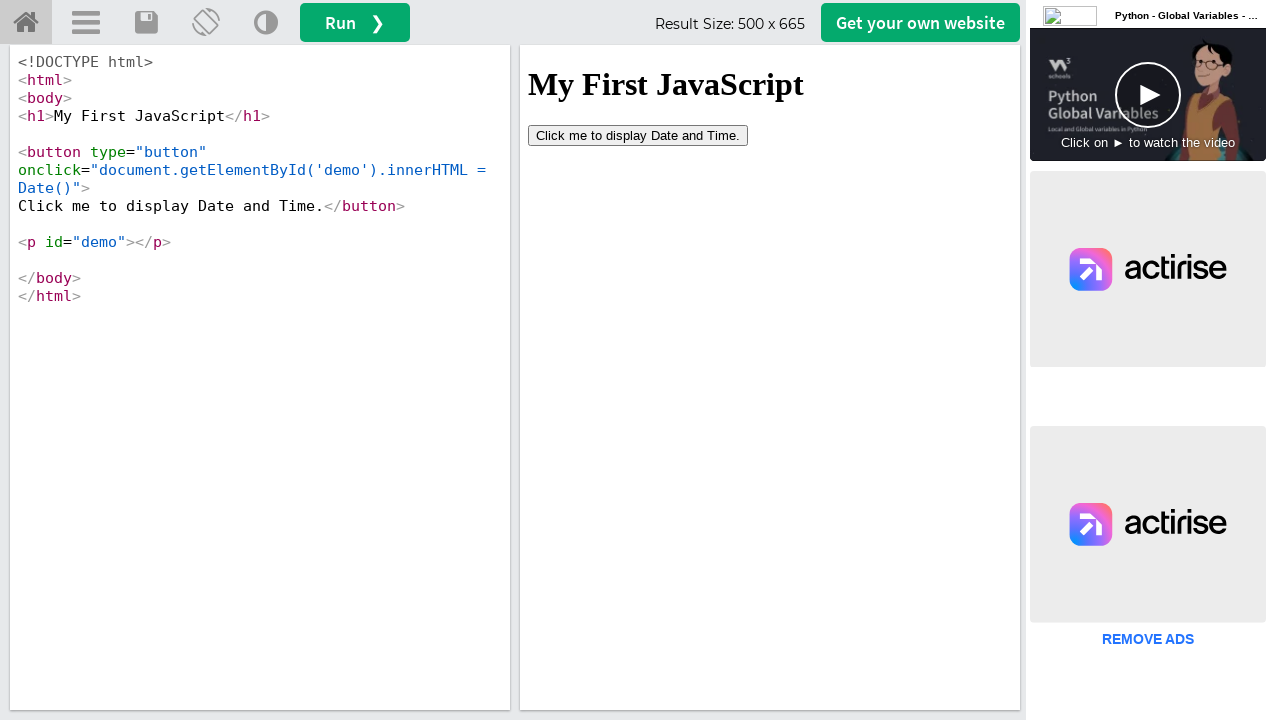

Waited for iframeResult iframe to load
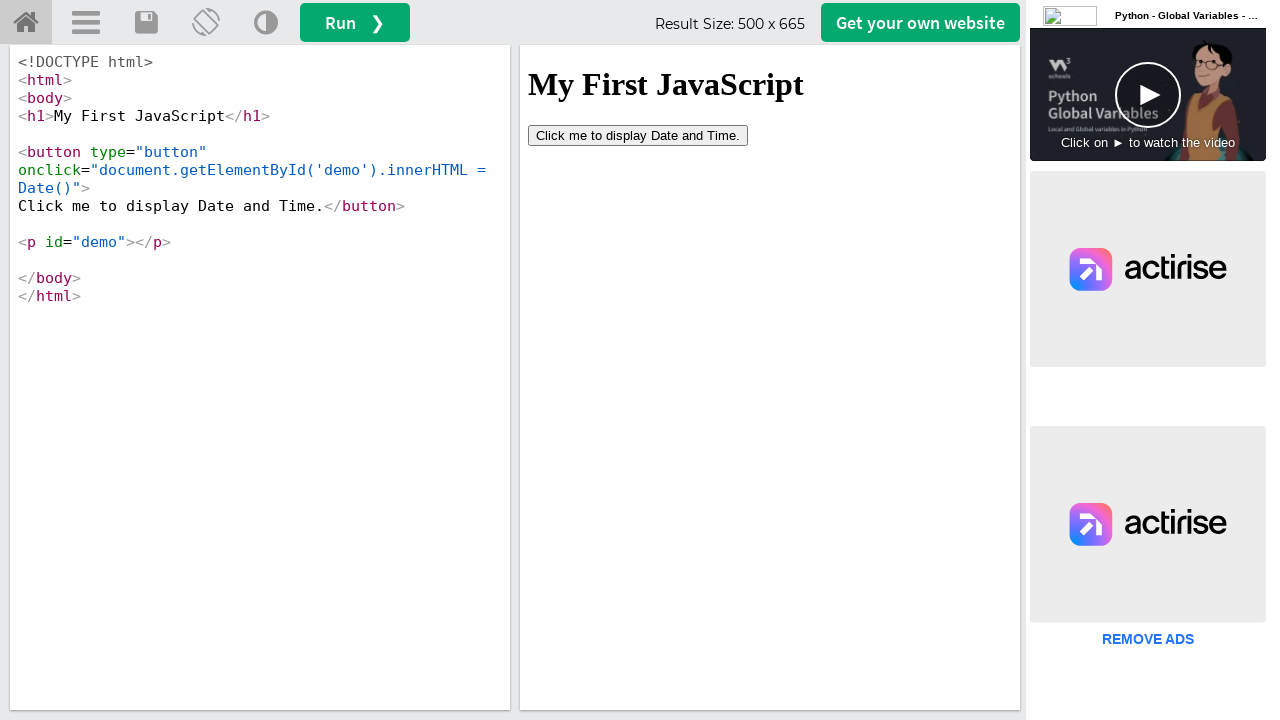

Located and switched to iframeResult iframe
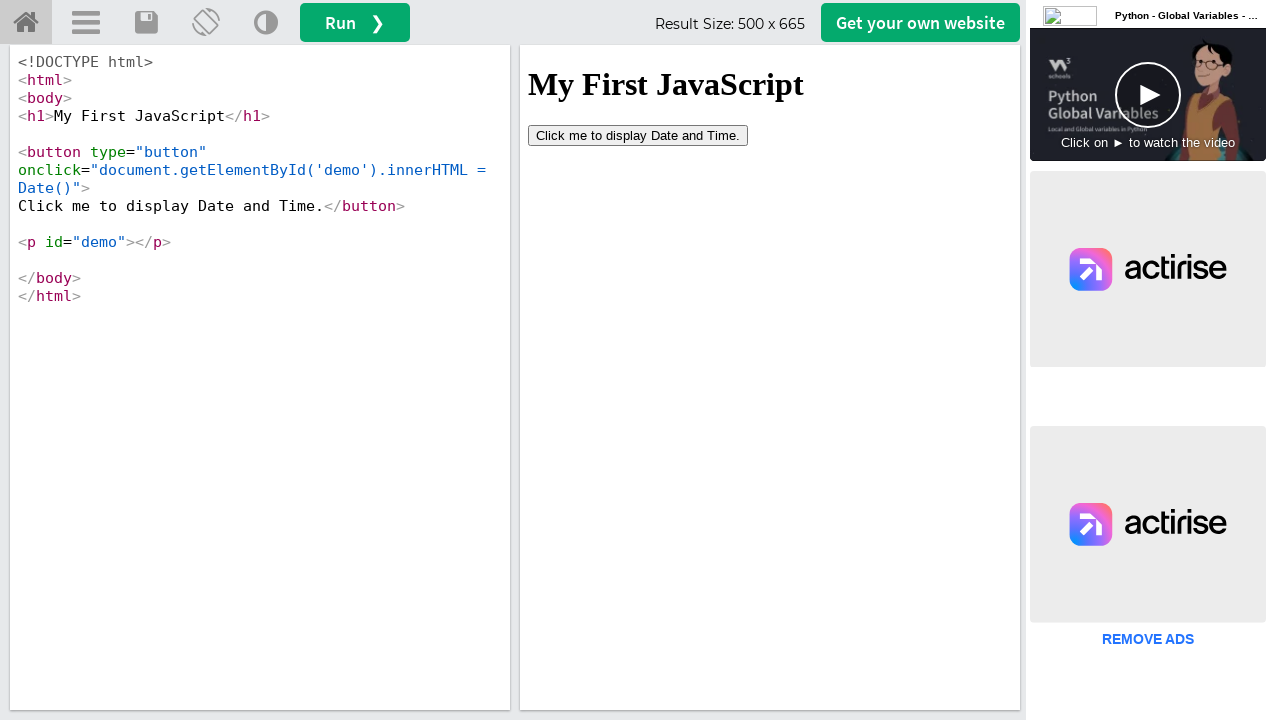

Clicked button inside iframe at (638, 135) on #iframeResult >> internal:control=enter-frame >> button[type='button']
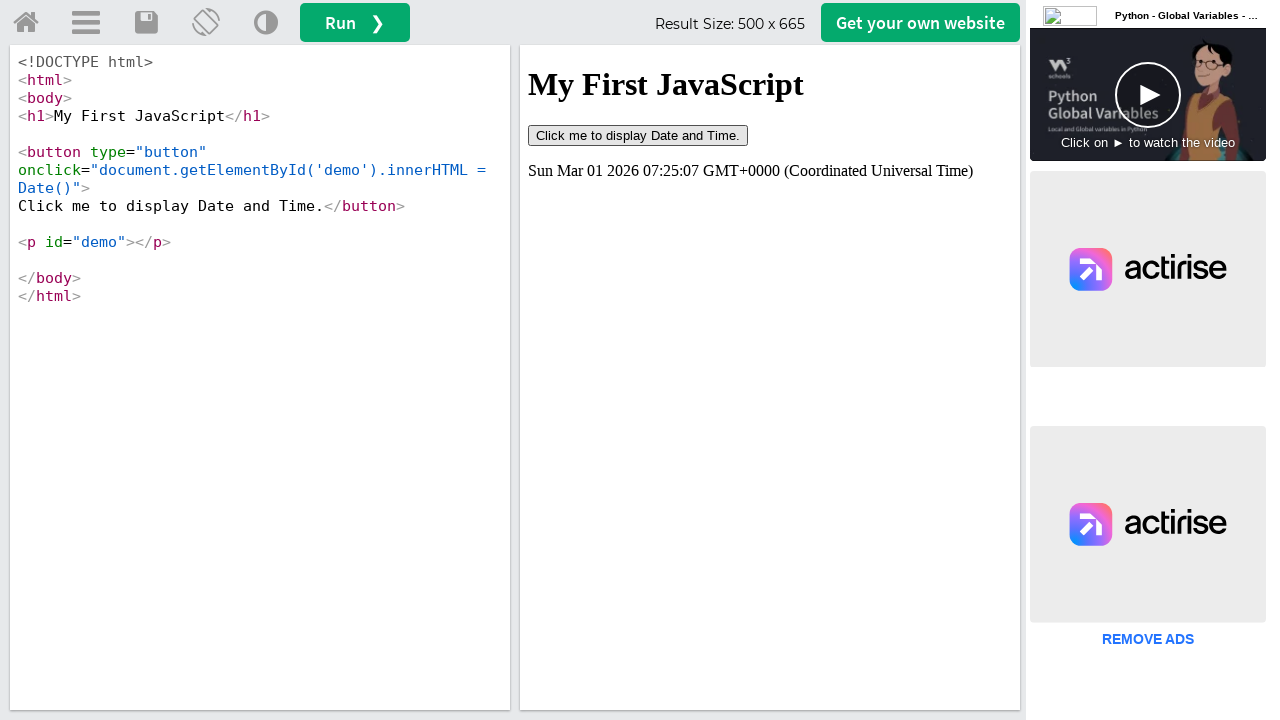

Clicked home button in main document to navigate away from iframe at (26, 23) on a#tryhome
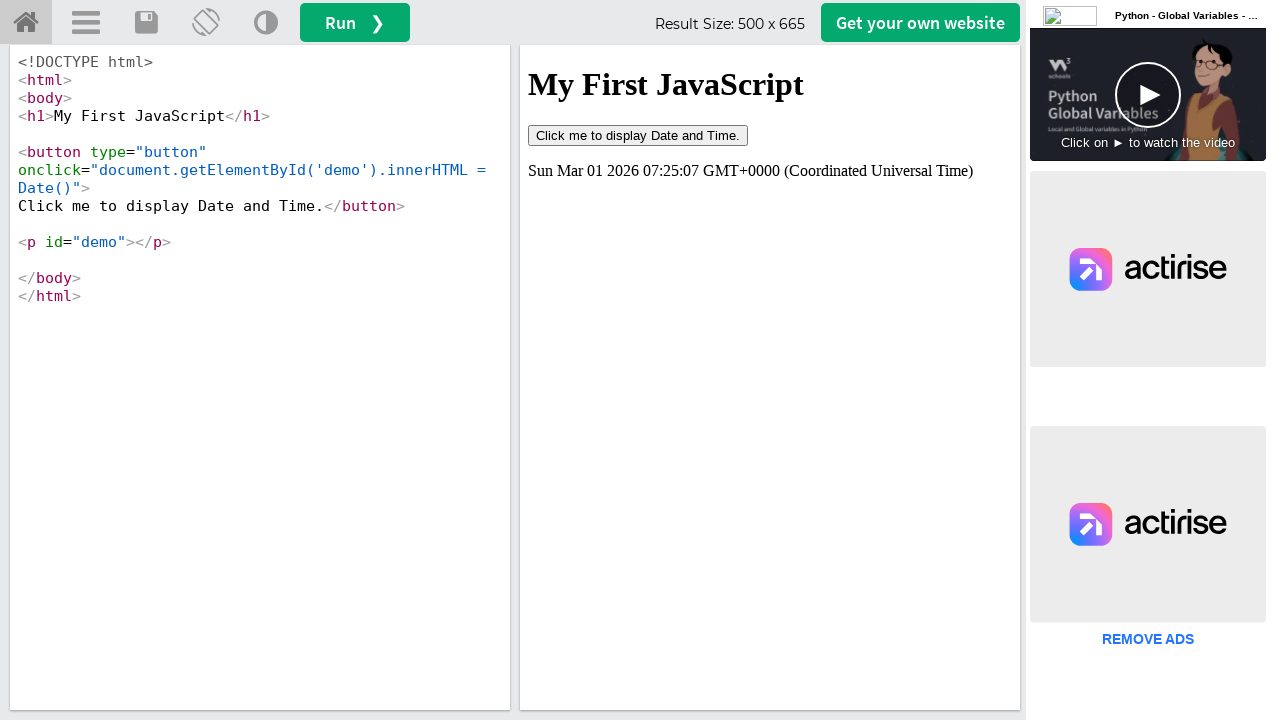

Waited for page load to complete
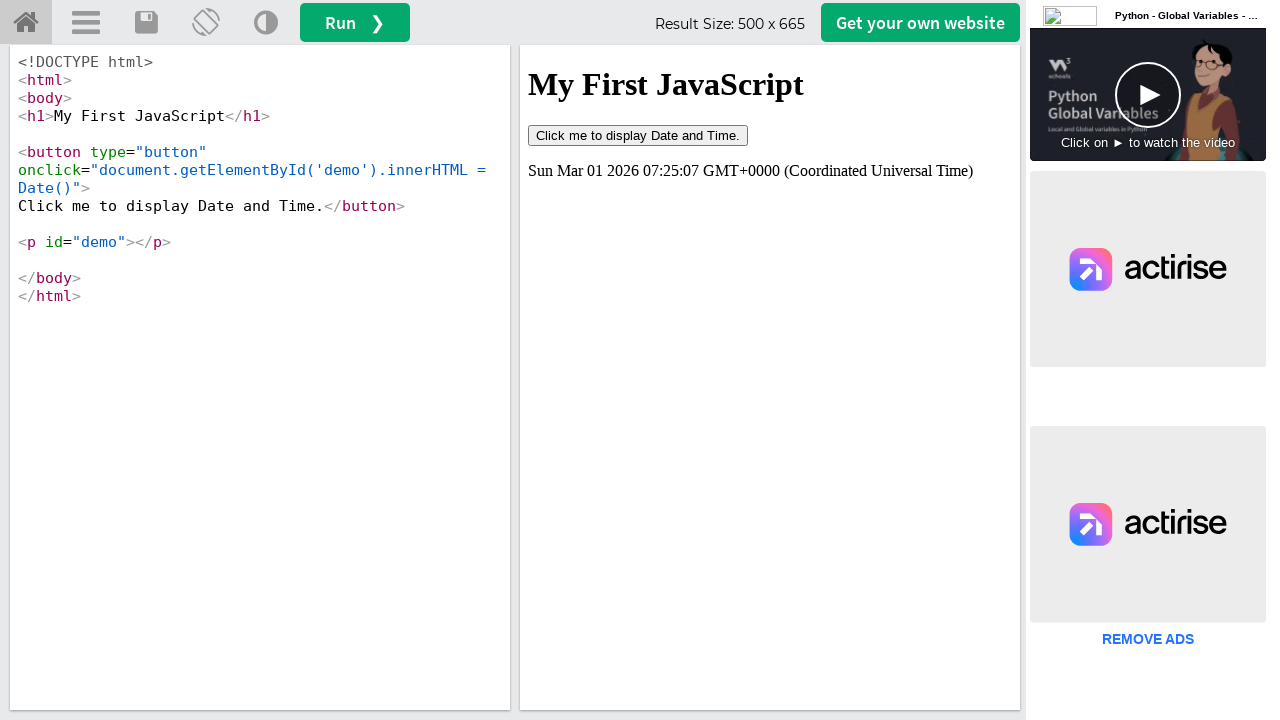

Navigated back to tryit page
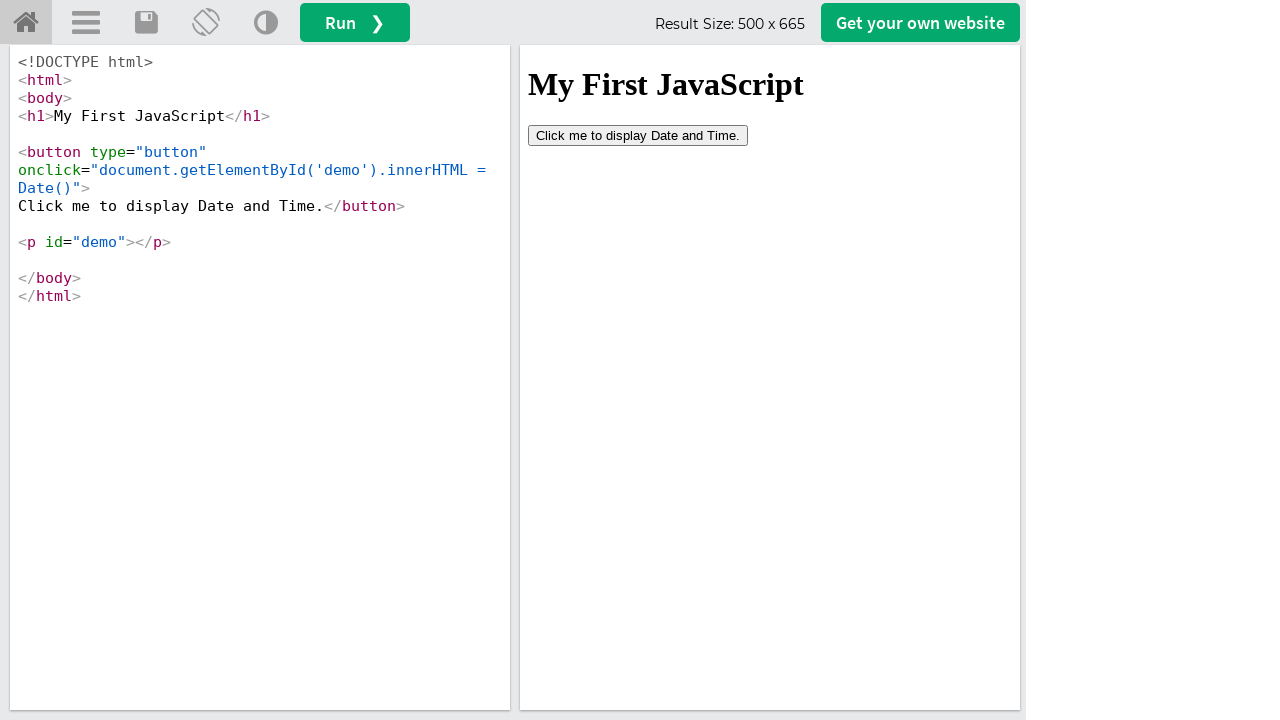

Waited for iframeResult iframe to load again
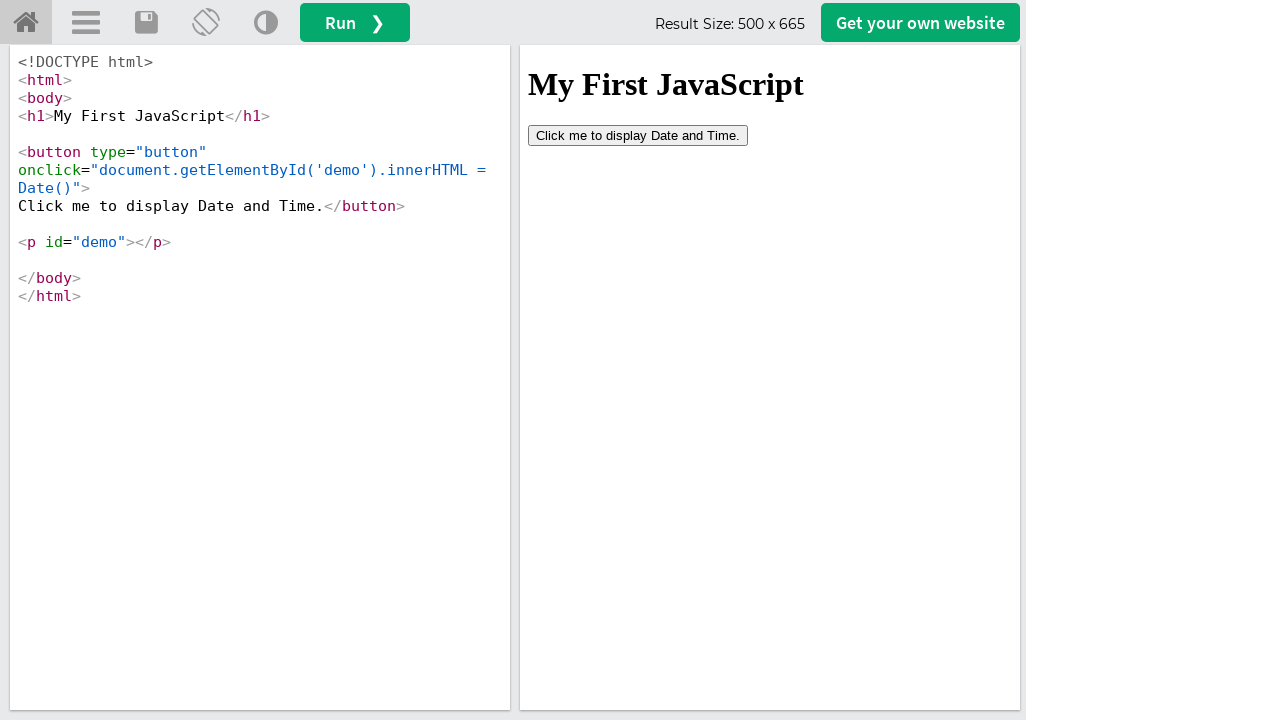

Located and switched to iframeResult iframe again
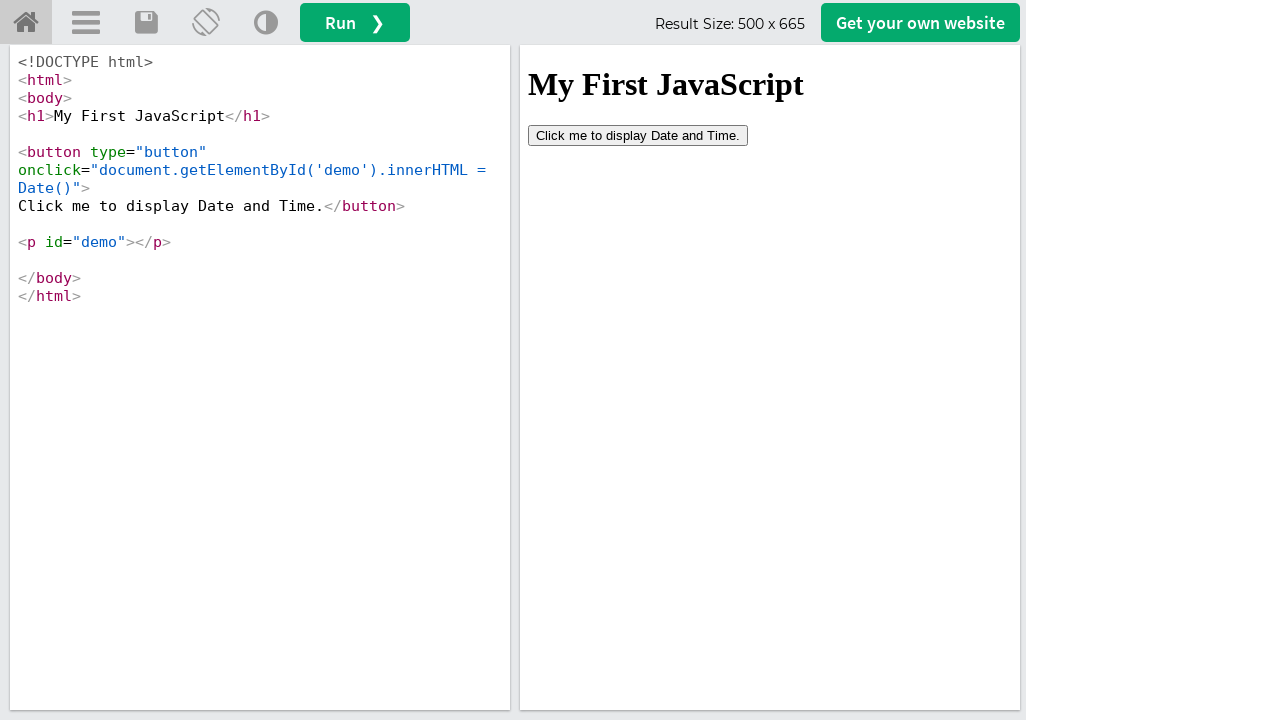

Clicked button inside iframe on second interaction at (638, 135) on #iframeResult >> internal:control=enter-frame >> button[type='button']
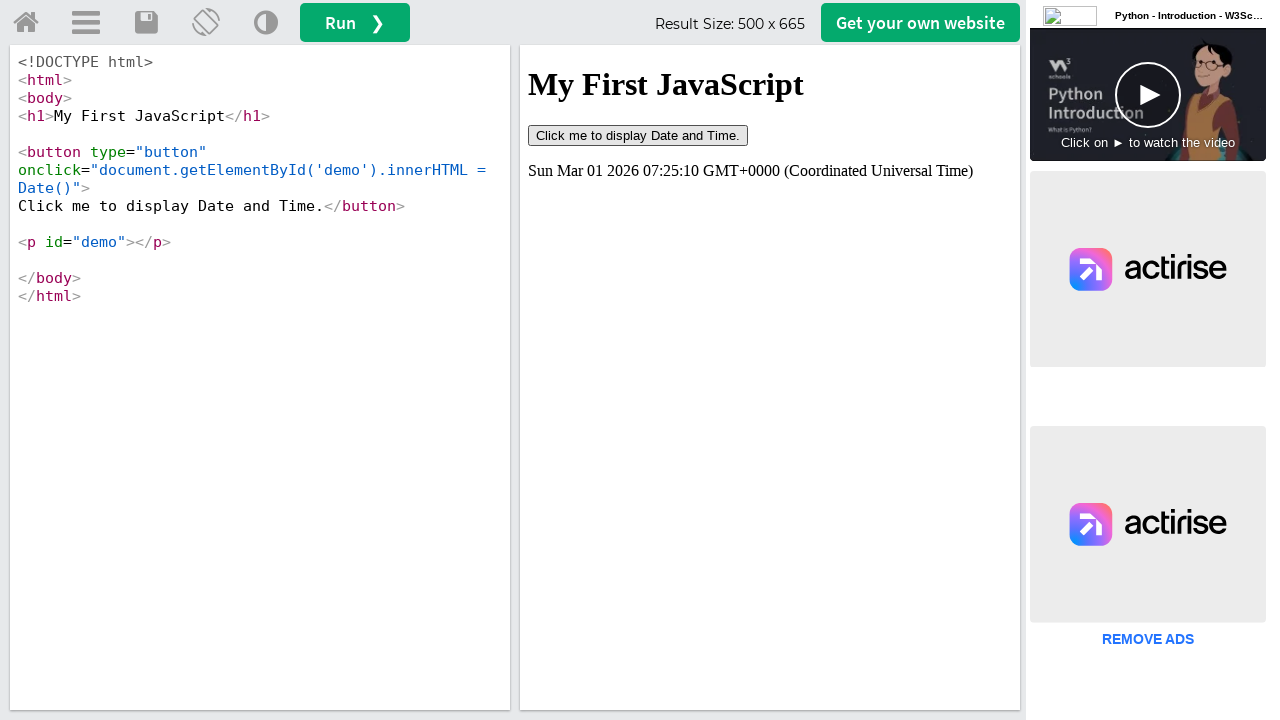

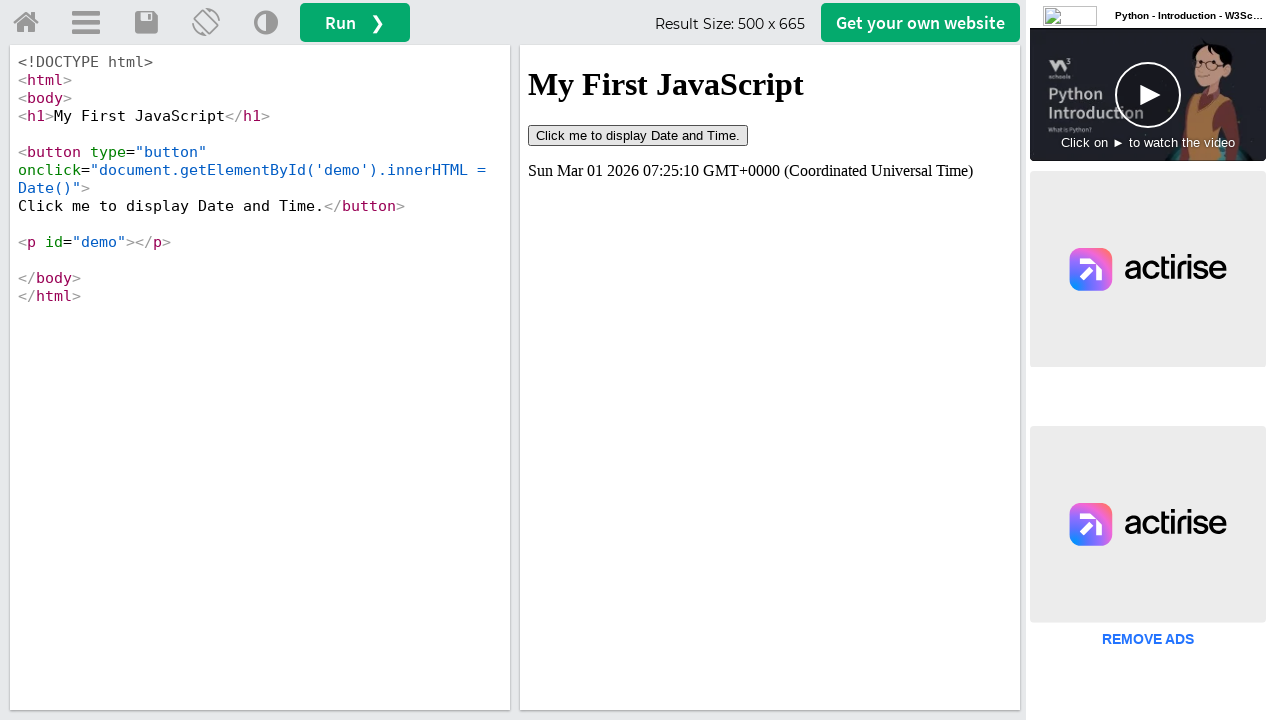